Tests checkbox functionality on a practice automation page by clicking a checkbox, verifying its selected state, counting total checkboxes, and toggling the checkbox off

Starting URL: https://rahulshettyacademy.com/AutomationPractice/

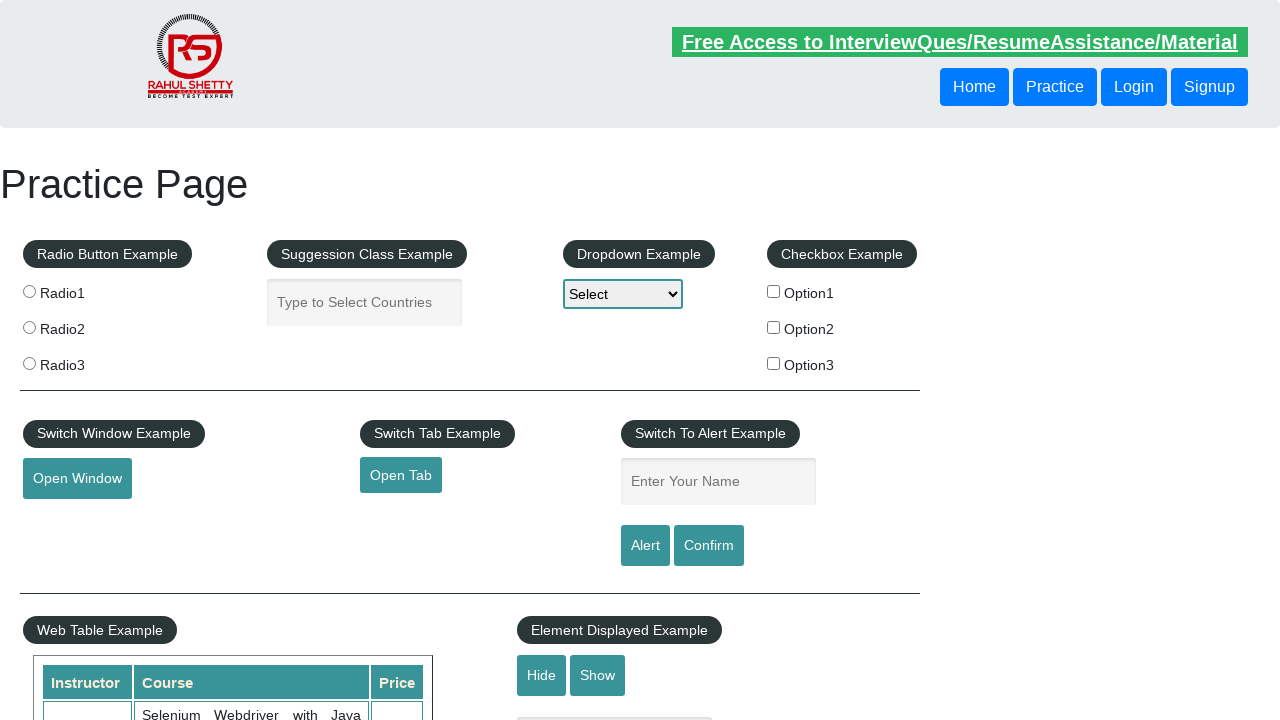

Clicked the first checkbox to select it at (774, 291) on #checkBoxOption1
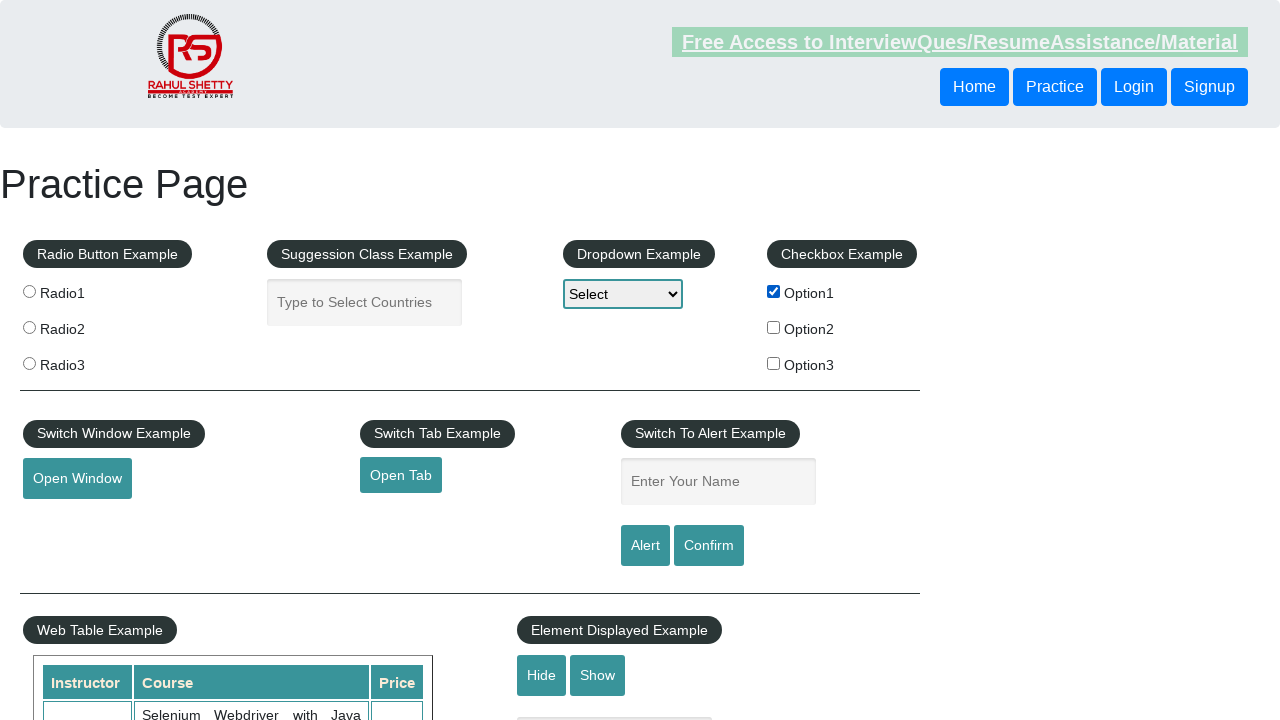

Verified that checkbox is selected
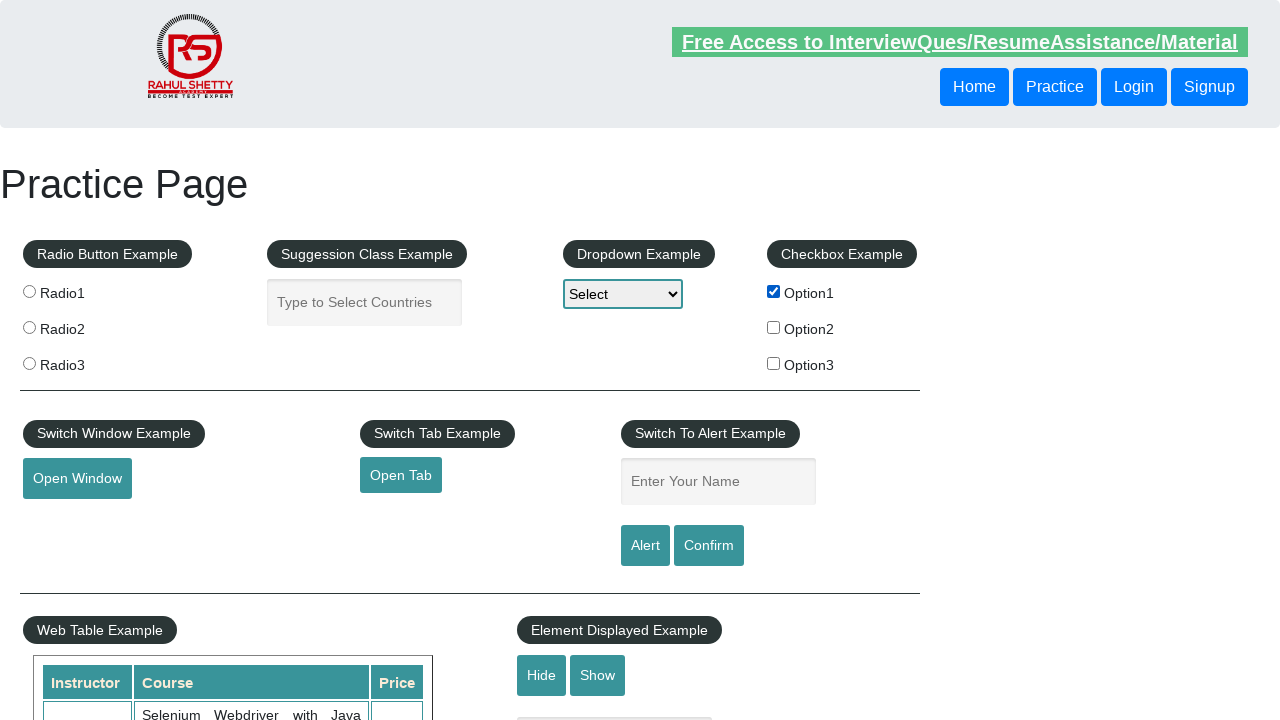

Located all checkboxes on the page
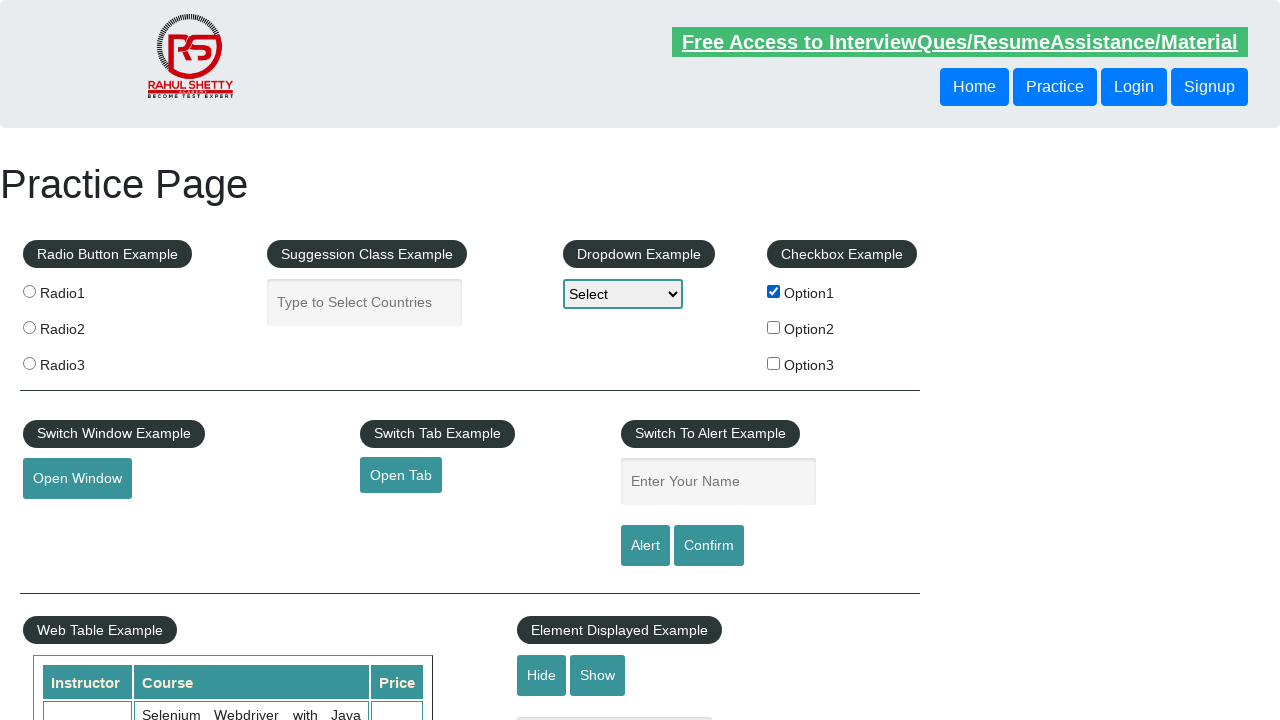

Counted total checkboxes: 3
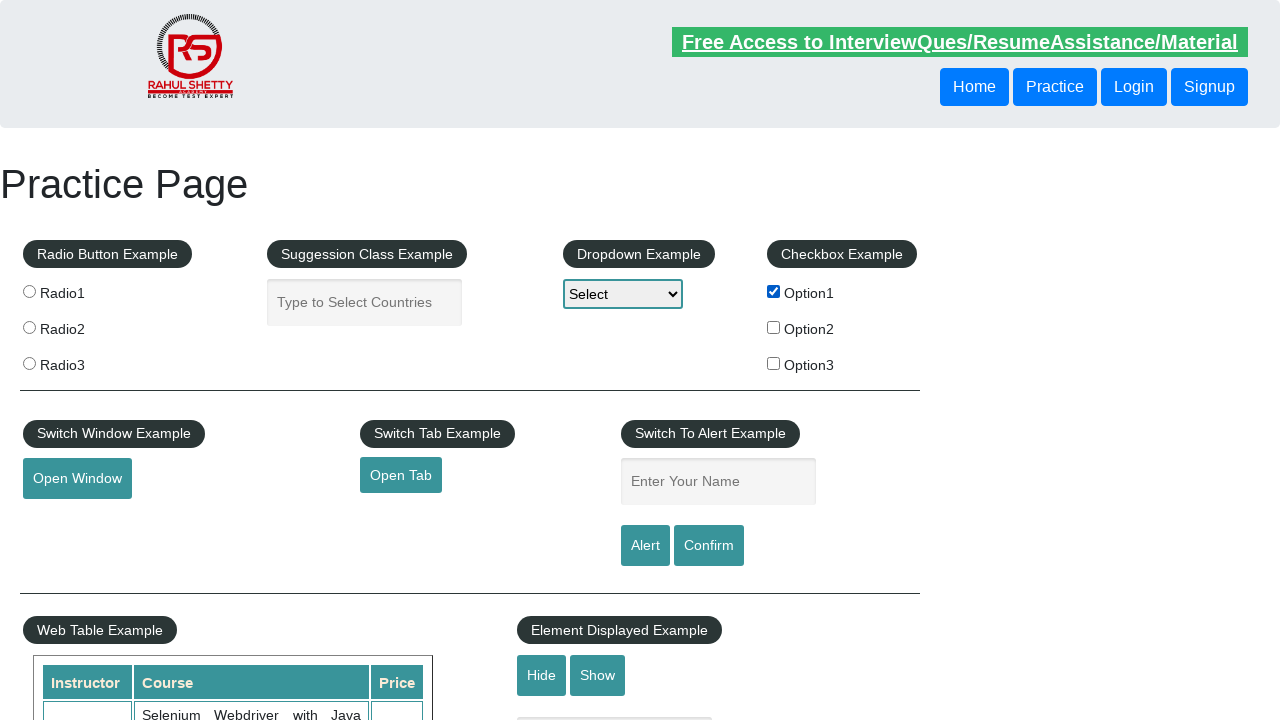

Clicked the checkbox again to deselect it at (774, 291) on #checkBoxOption1
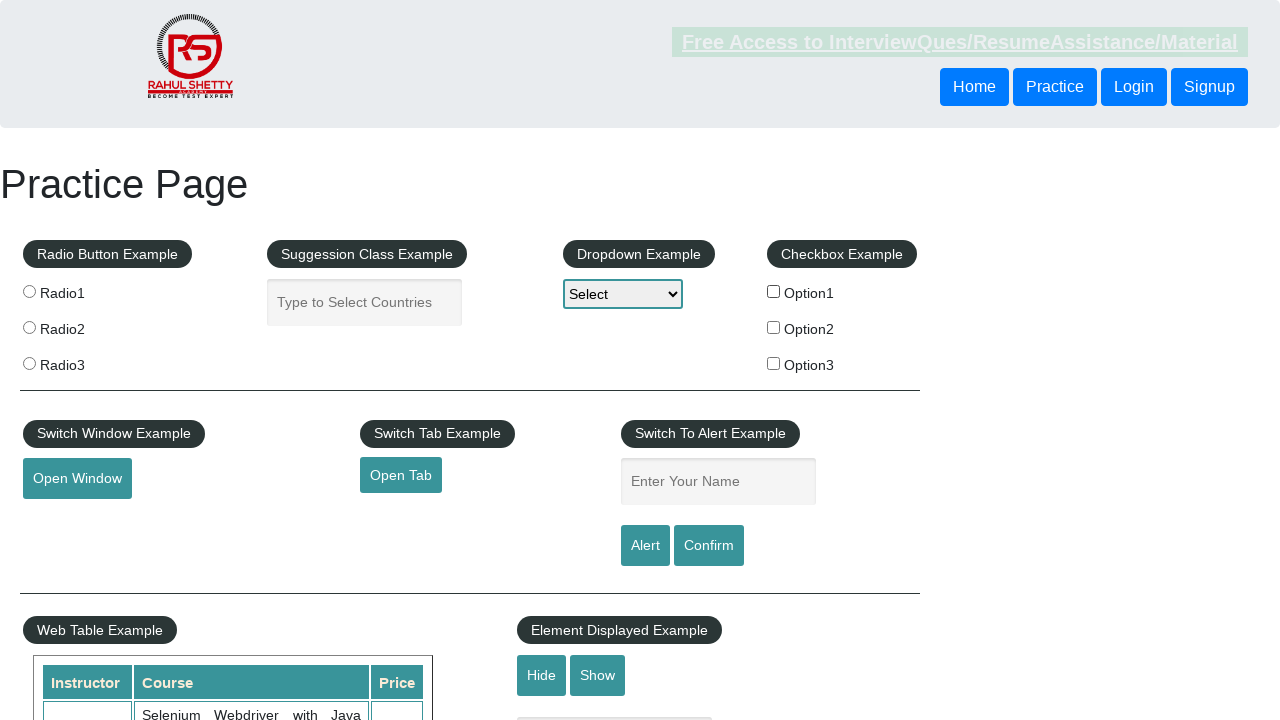

Verified that checkbox is now deselected
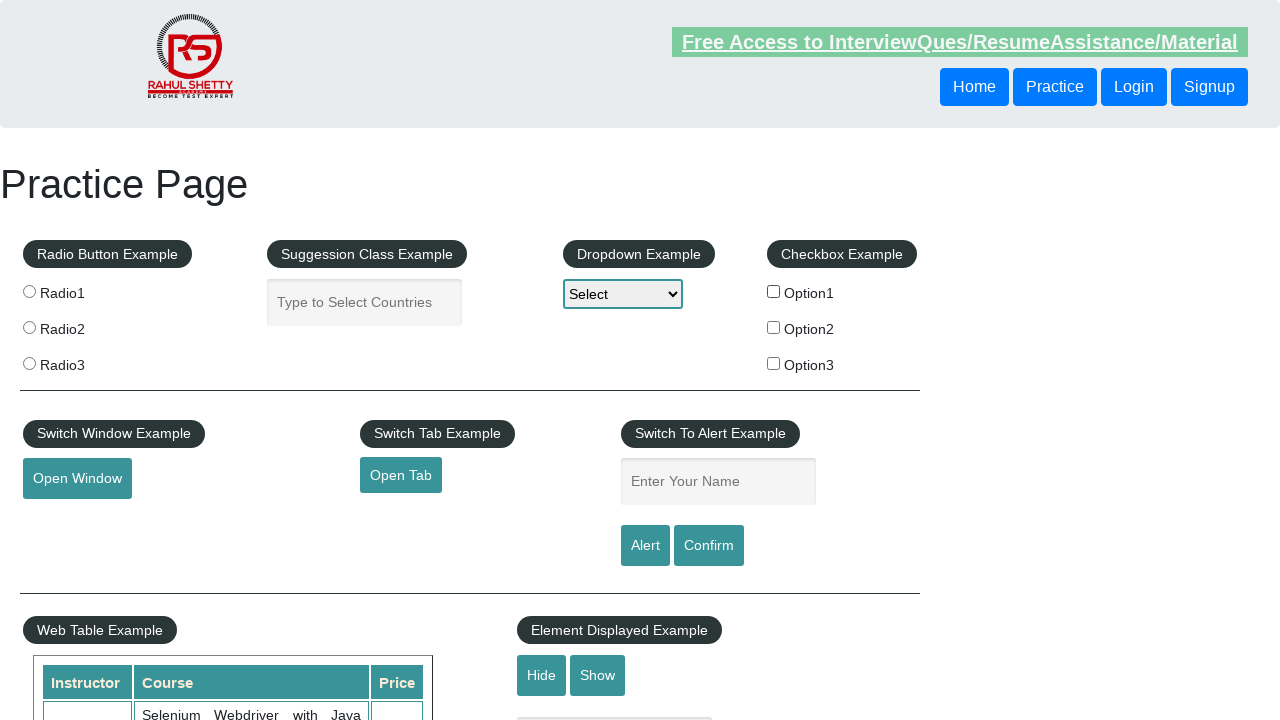

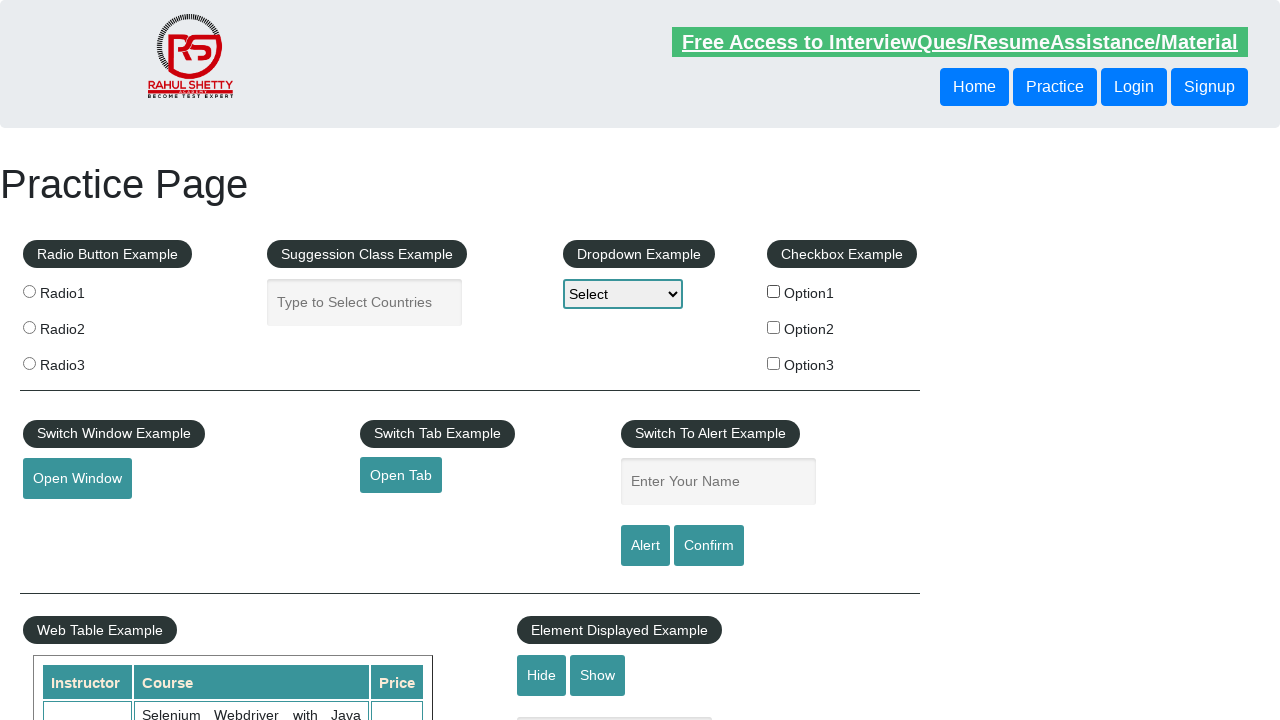